Tests the Yogiyo food delivery website's location search functionality by entering a region name, clicking search, and selecting from the search results dropdown.

Starting URL: https://www.yogiyo.co.kr/mobile/#

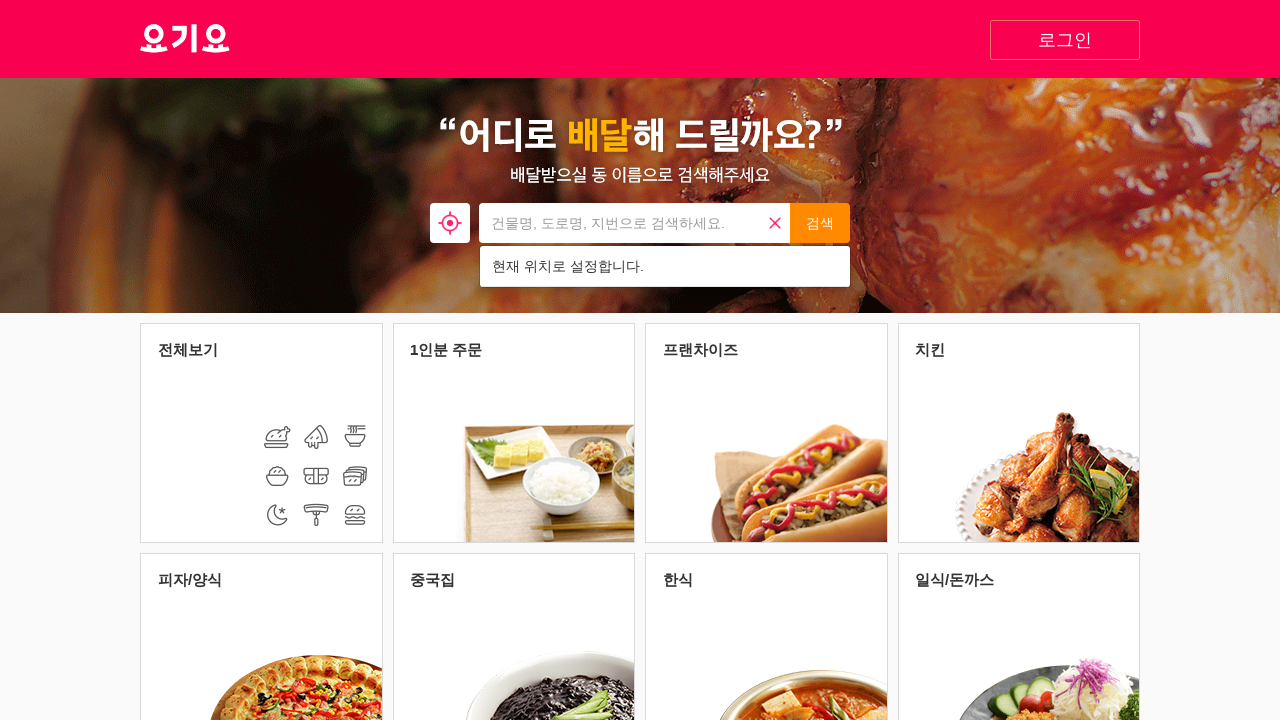

Filled search input with region name '강남역' on xpath=//*[@id="search"]/div/form/input
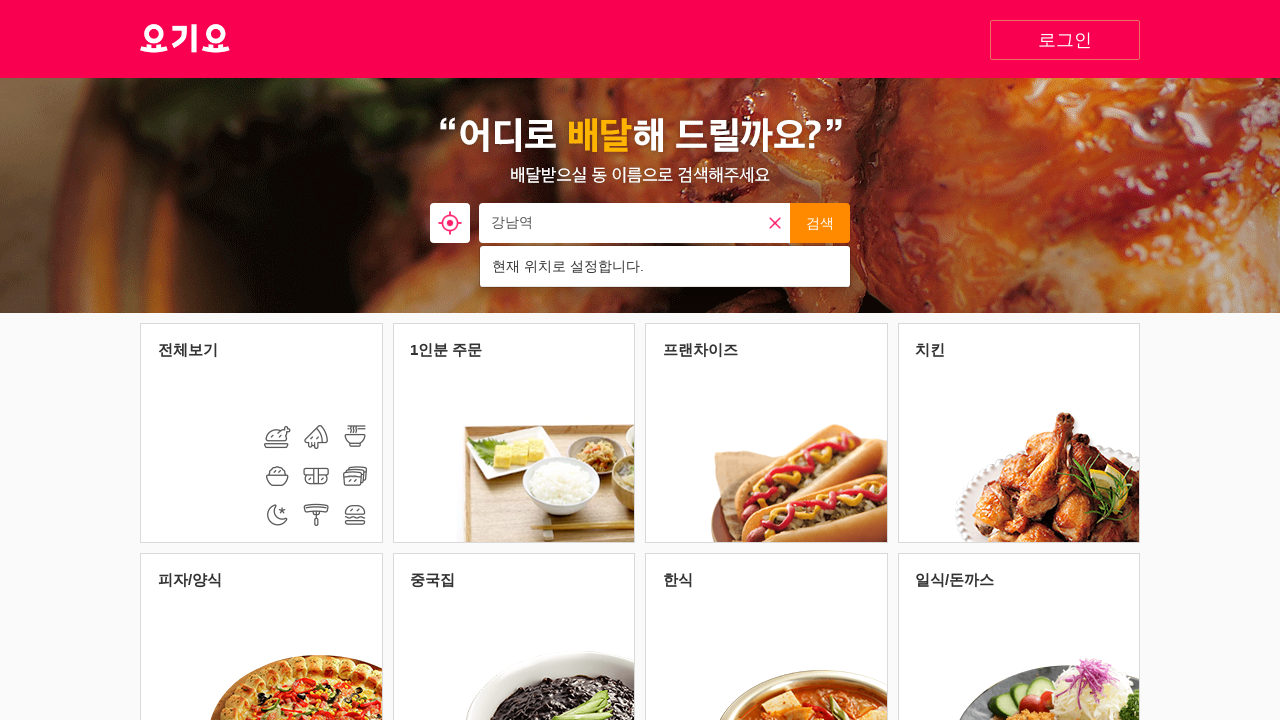

Clicked search button to search for region at (820, 223) on xpath=//*[@id="button_search_address"]/button[2]
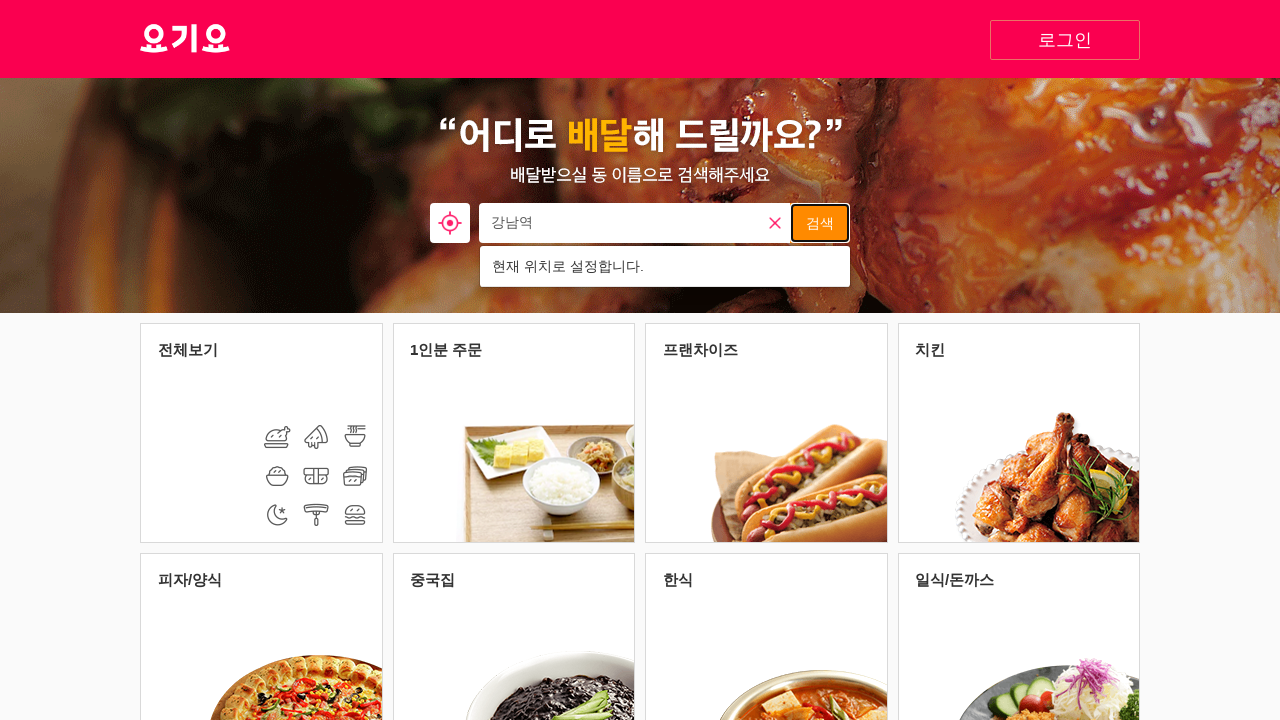

Search results dropdown appeared with location suggestions
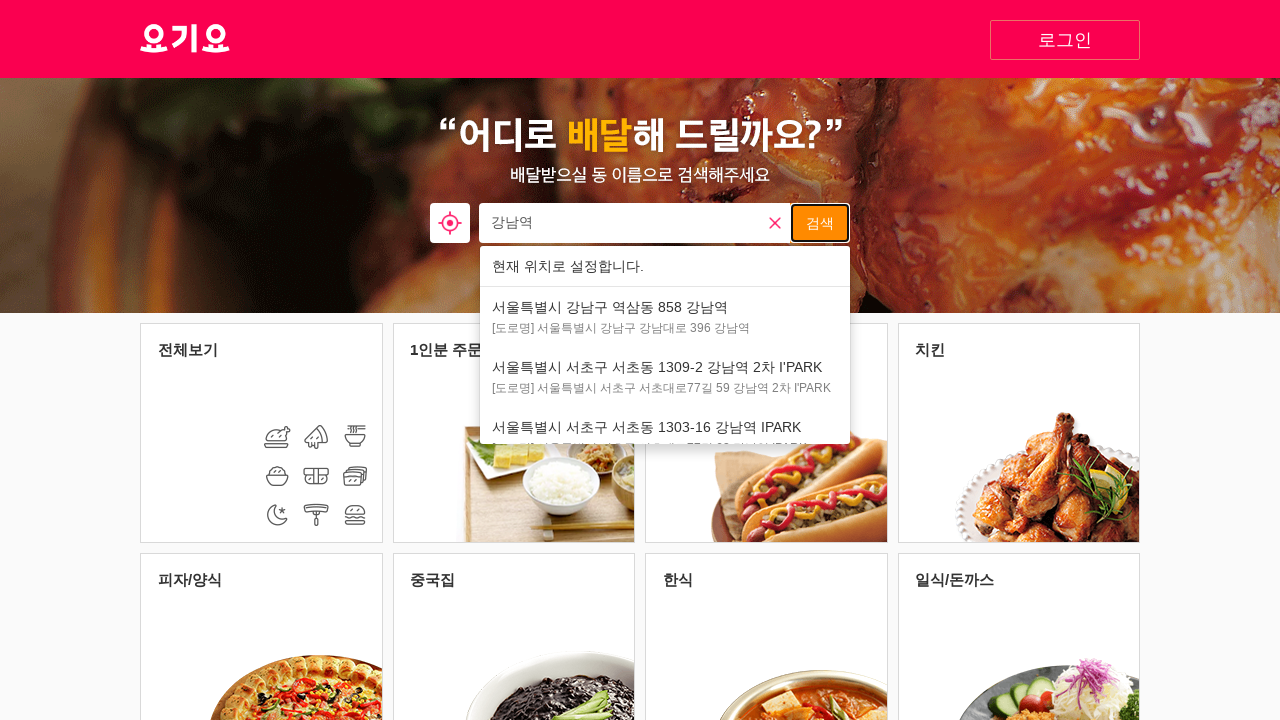

Selected third search result from dropdown at (665, 317) on #search > div > form > ul > li:nth-child(3) > a
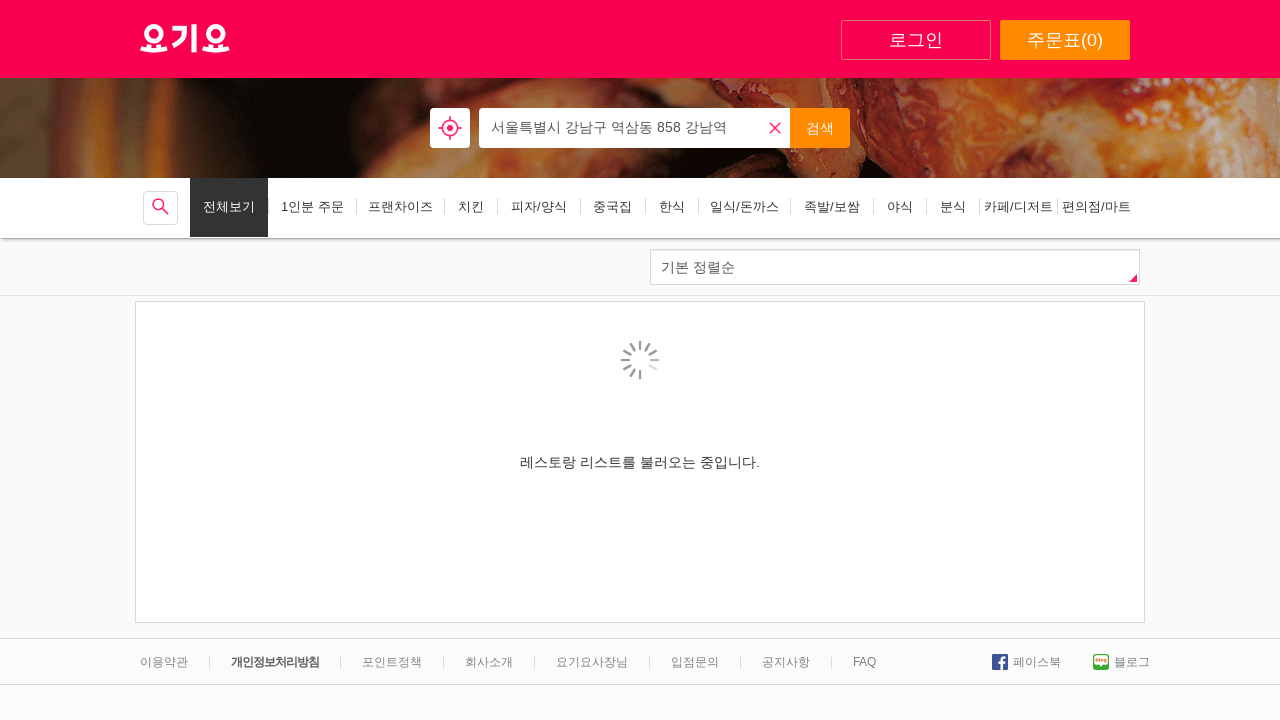

Store listings loaded successfully
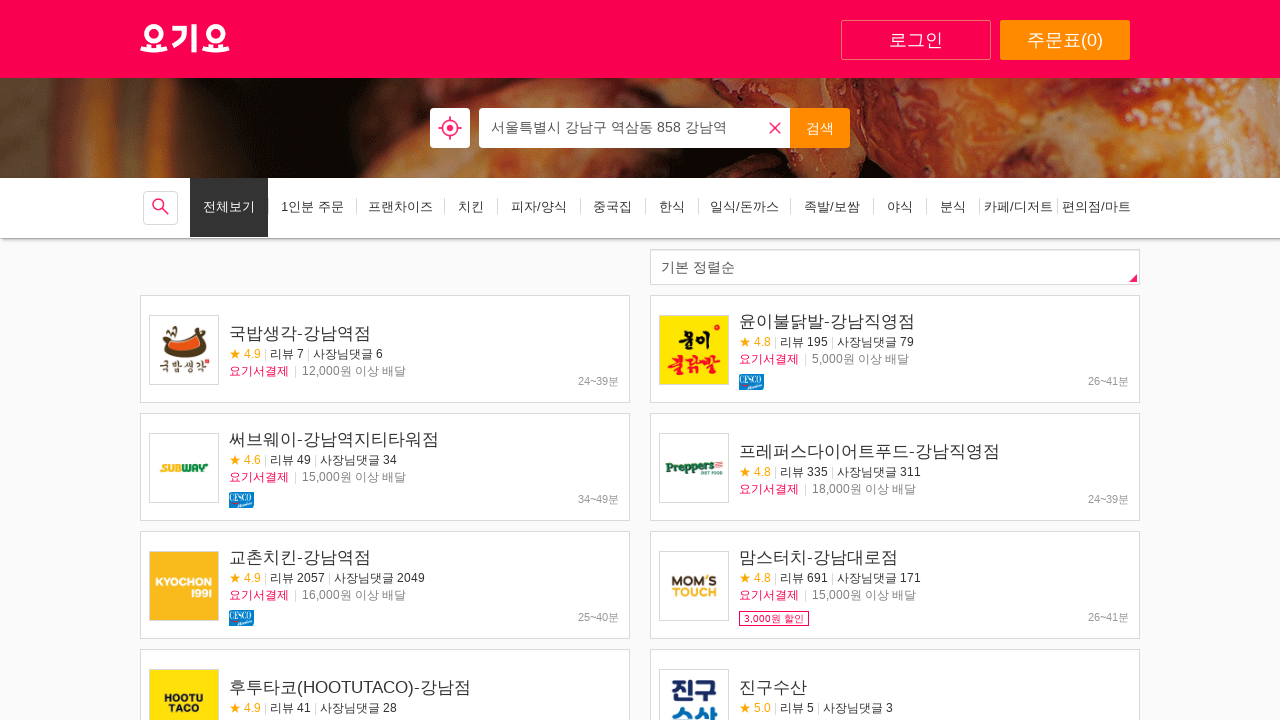

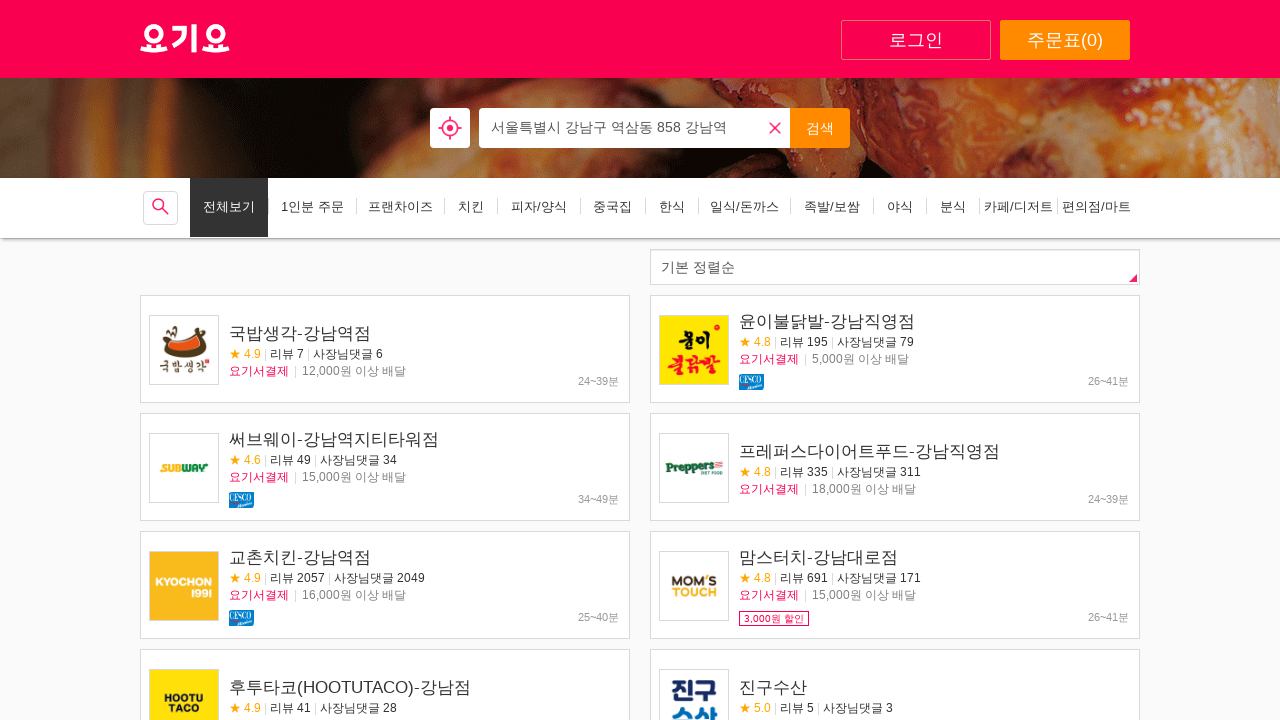